Tests JavaScript alert handling by clicking a button that triggers an alert, verifying the alert text, and accepting it.

Starting URL: https://demoqa.com/alerts

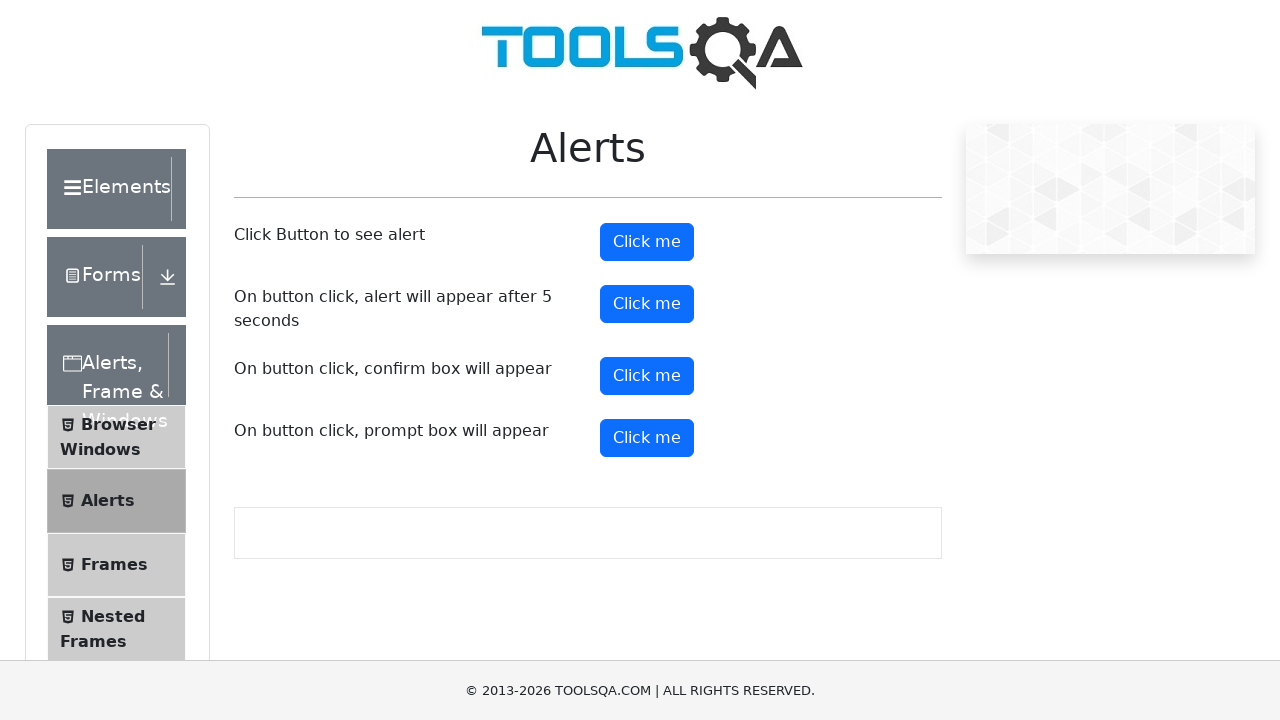

Alert button selector found and ready
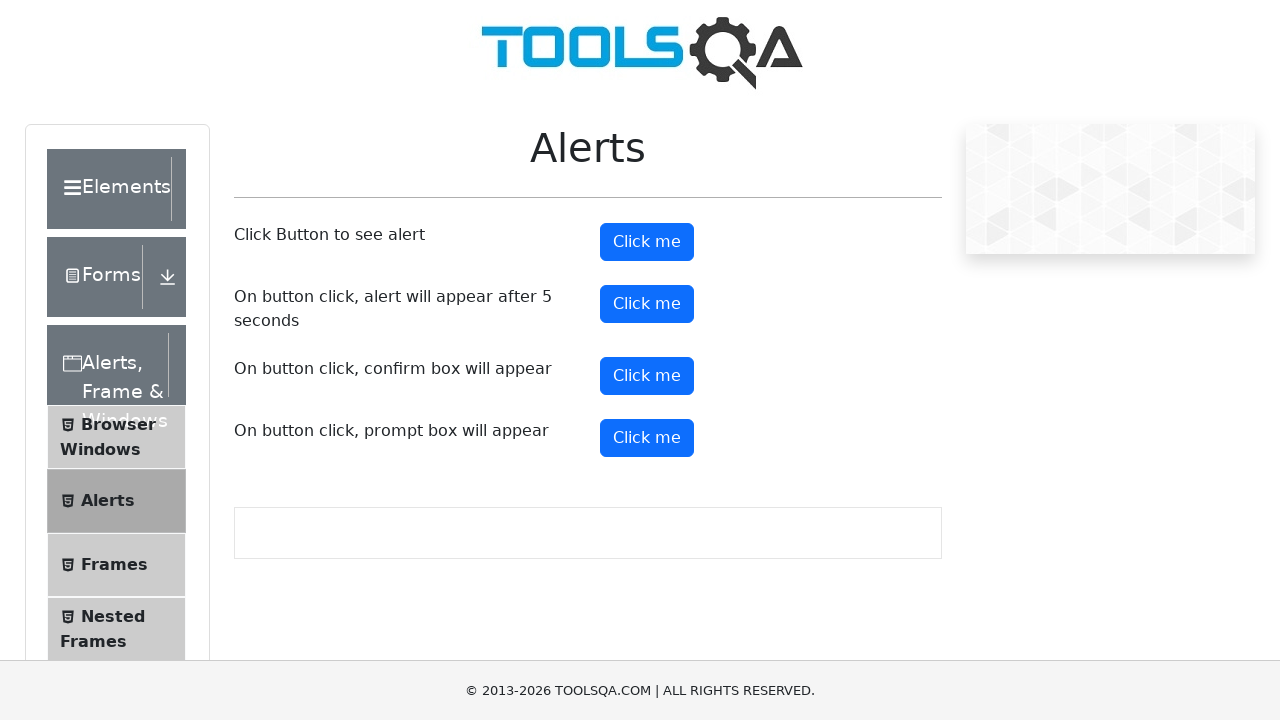

Clicked the alert button to trigger JavaScript alert at (647, 242) on #alertButton
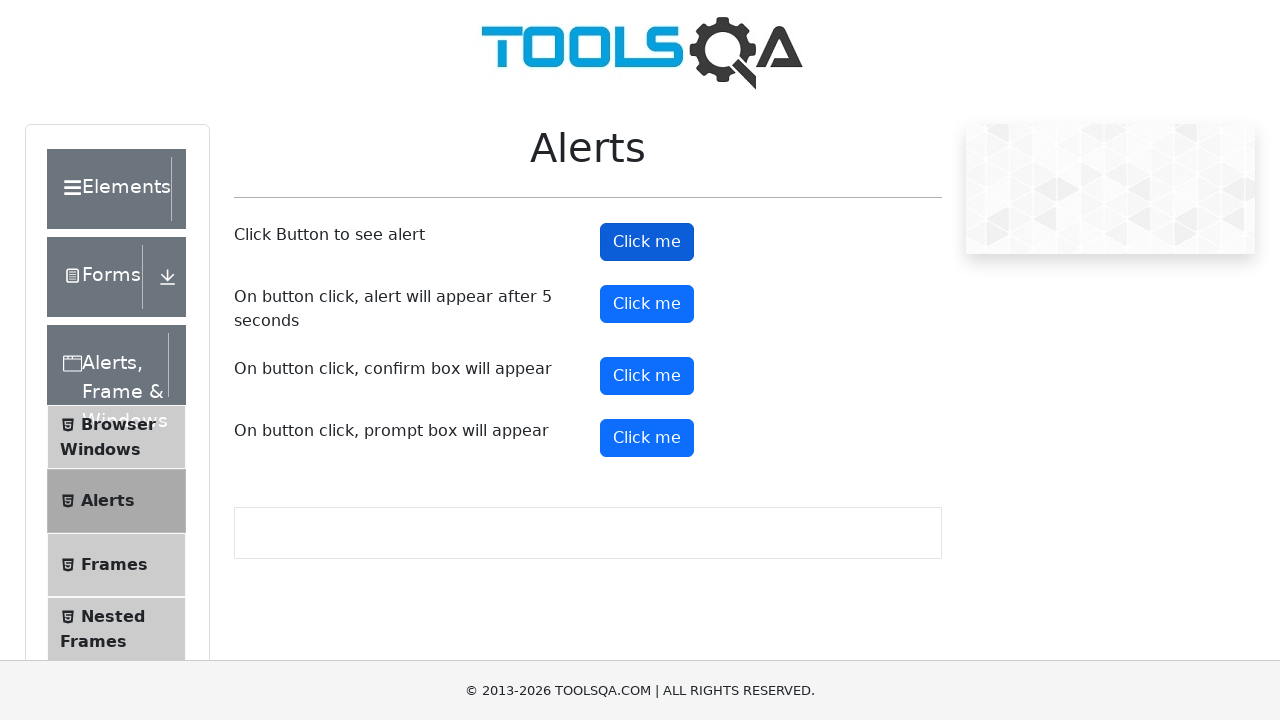

Waited 500ms to ensure dialog was handled
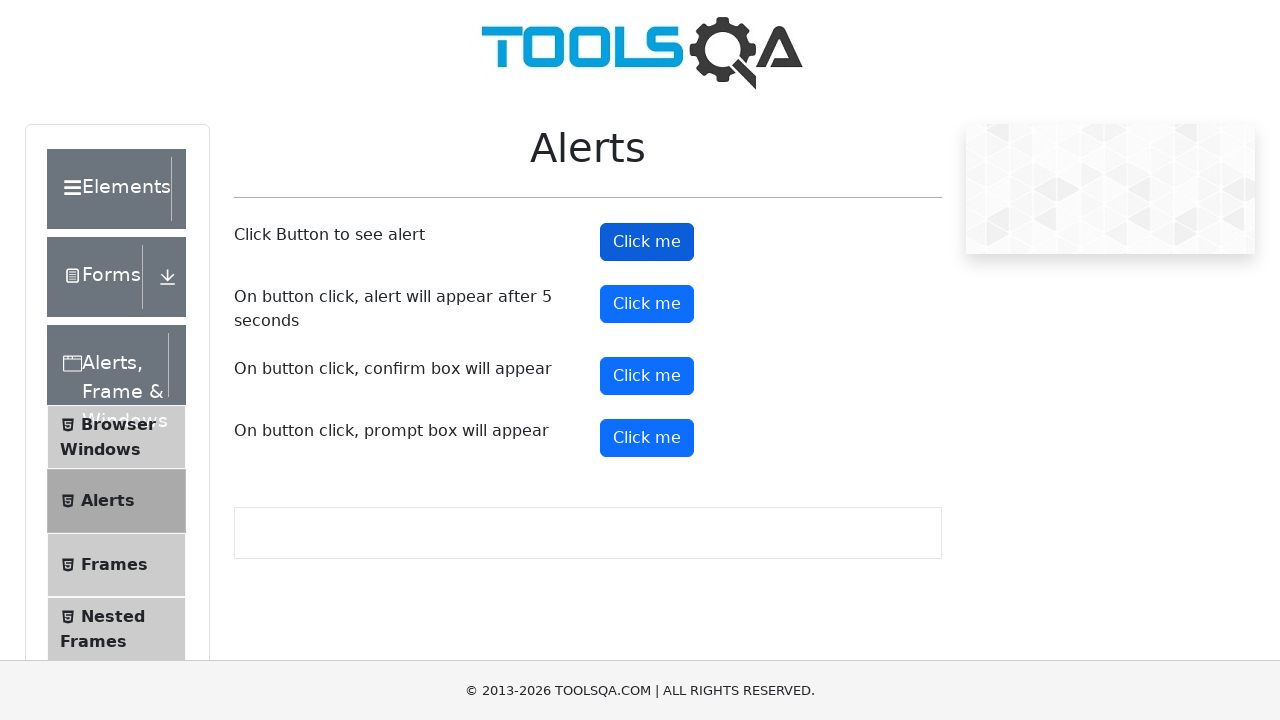

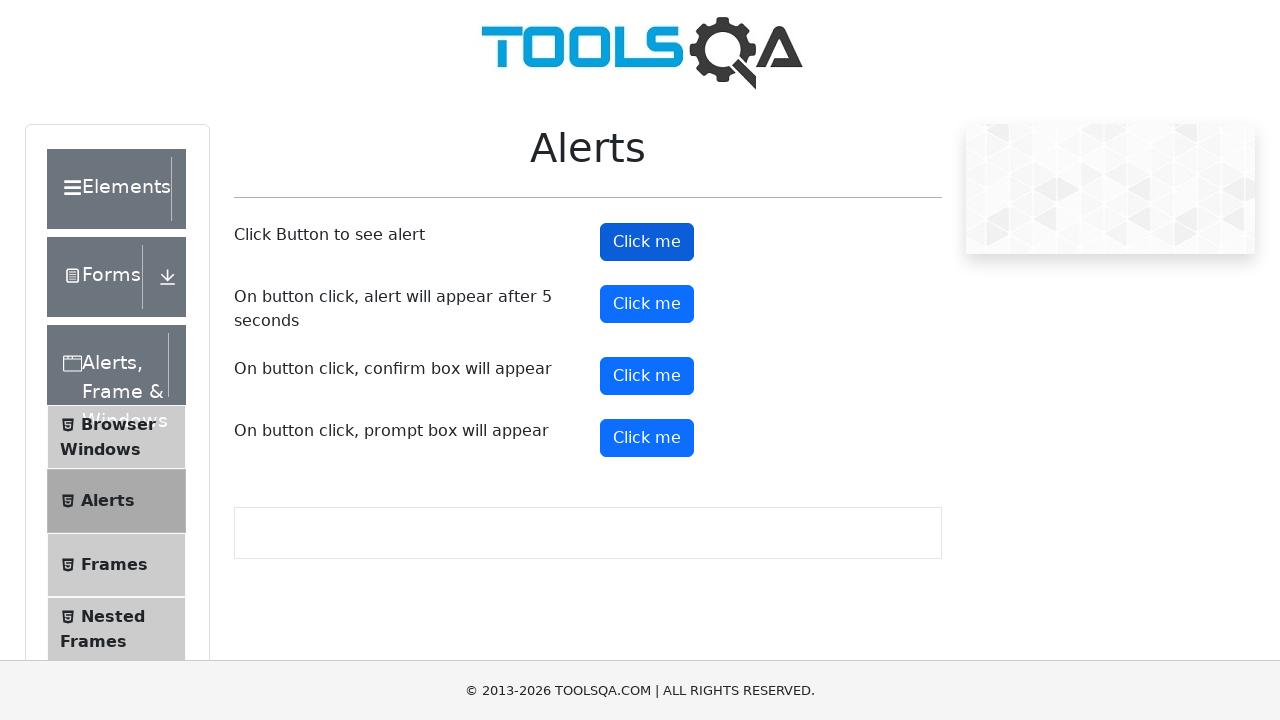